Tests dynamic loading by clicking Start button and verifying "Hello World!" text appears

Starting URL: https://the-internet.herokuapp.com/dynamic_loading/1

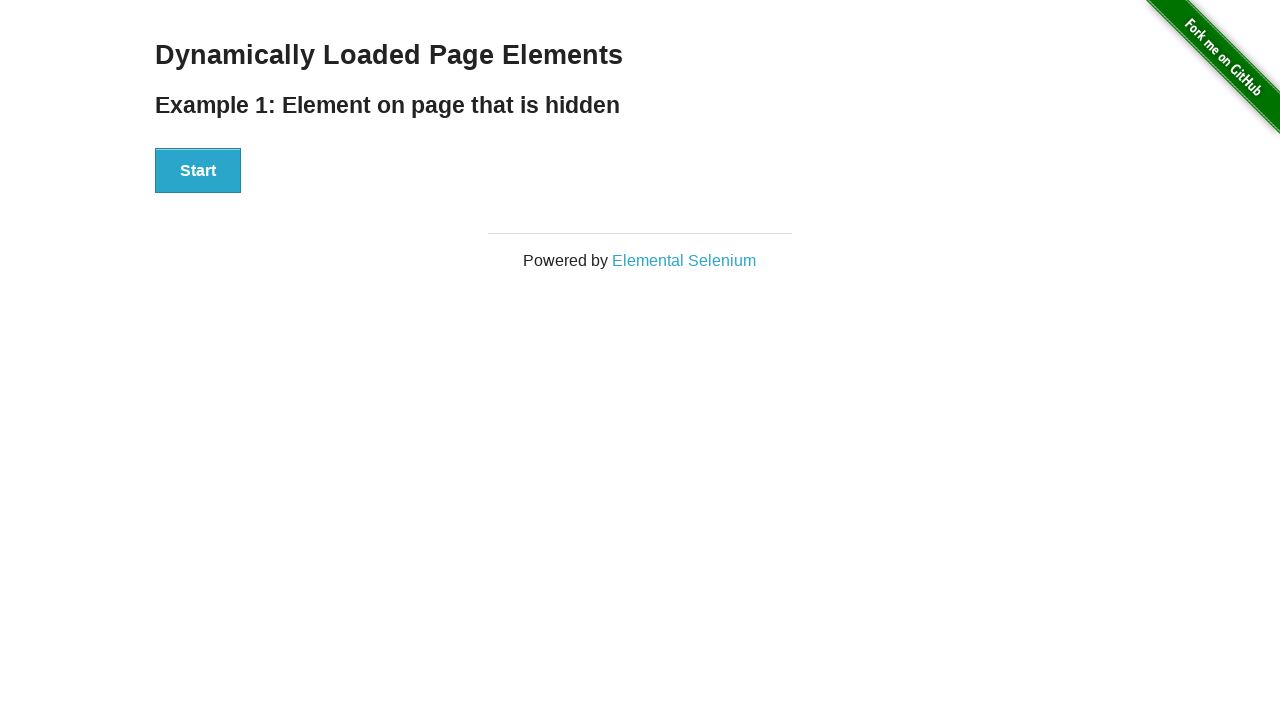

Clicked the Start button to initiate dynamic loading at (198, 171) on xpath=//button
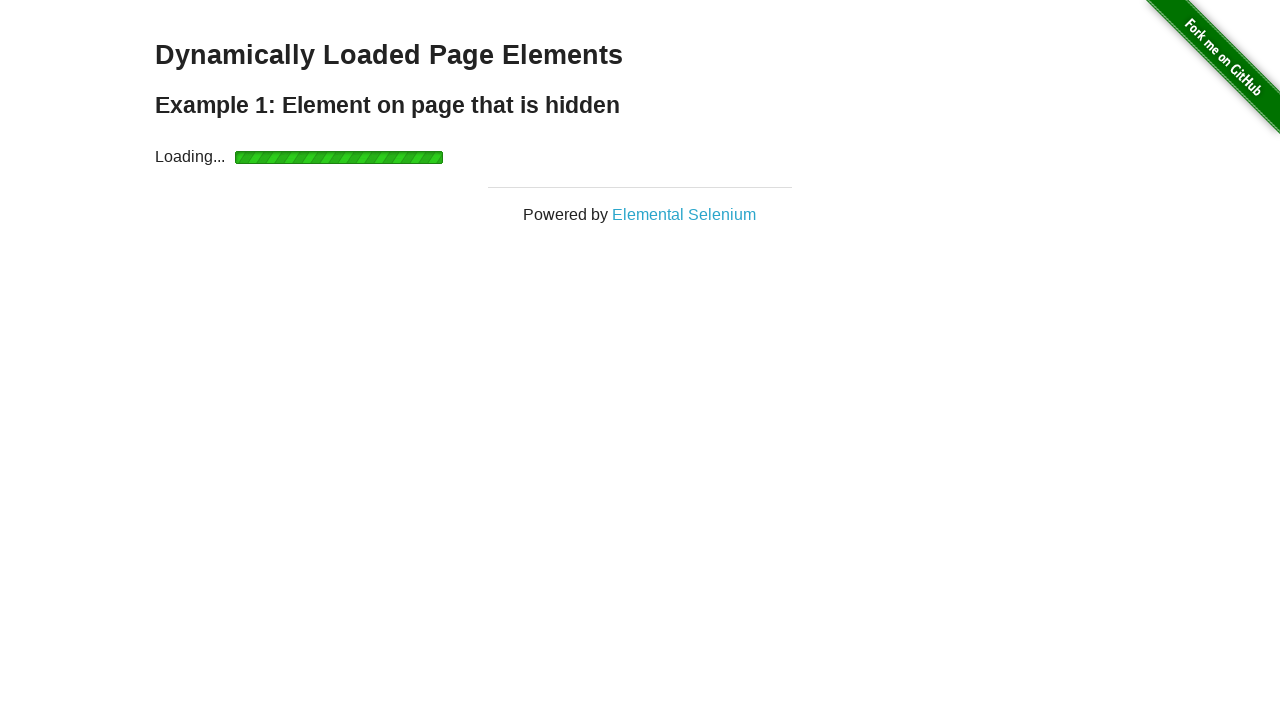

Waited for 'Hello World!' text element to become visible
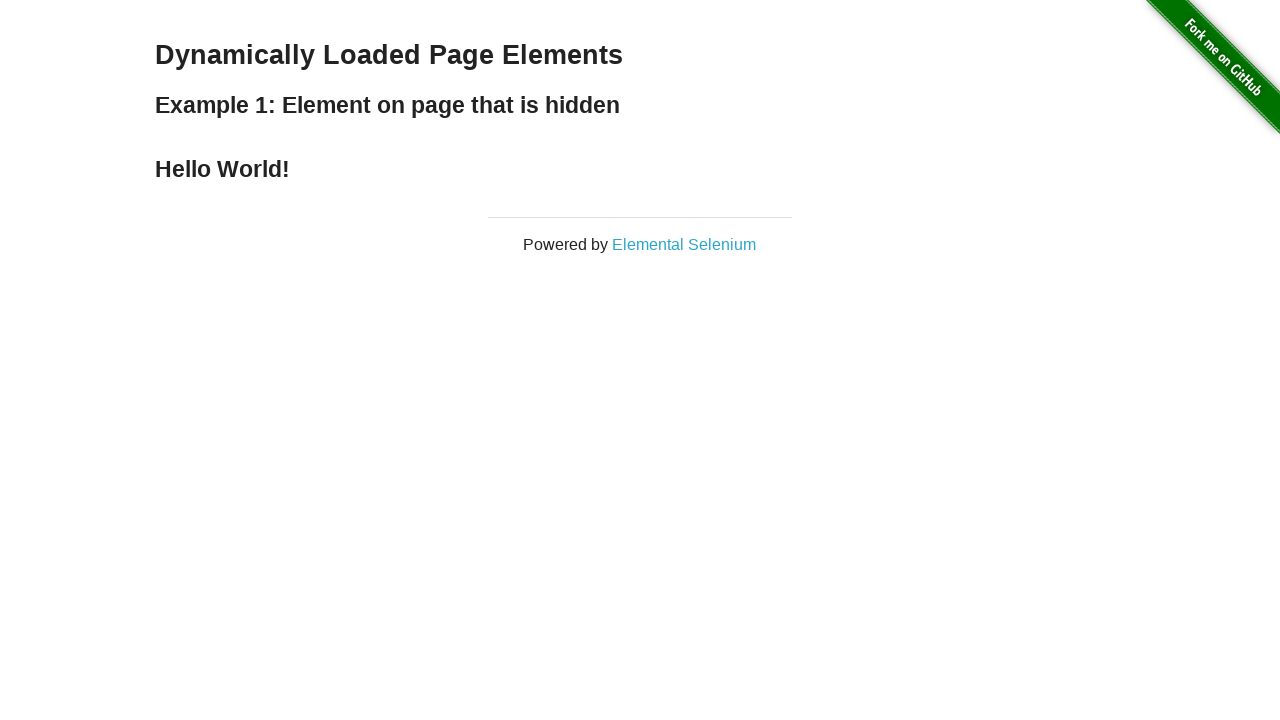

Verified that the text content equals 'Hello World!'
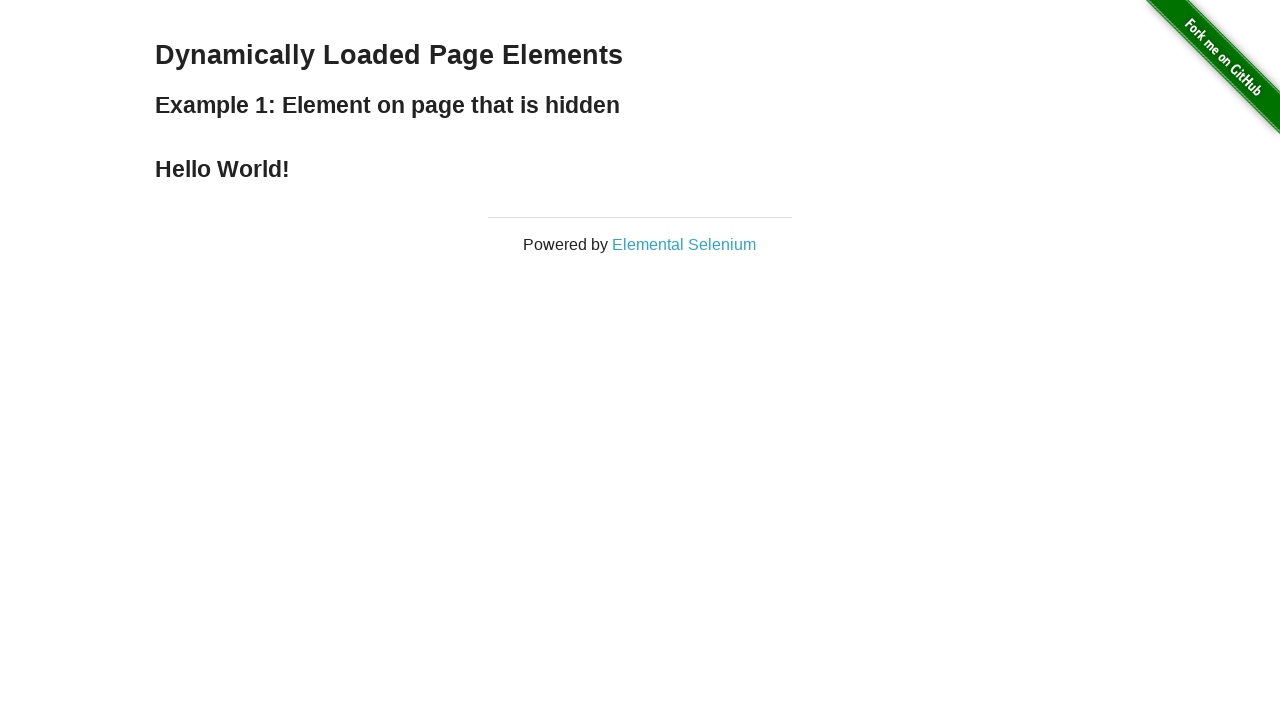

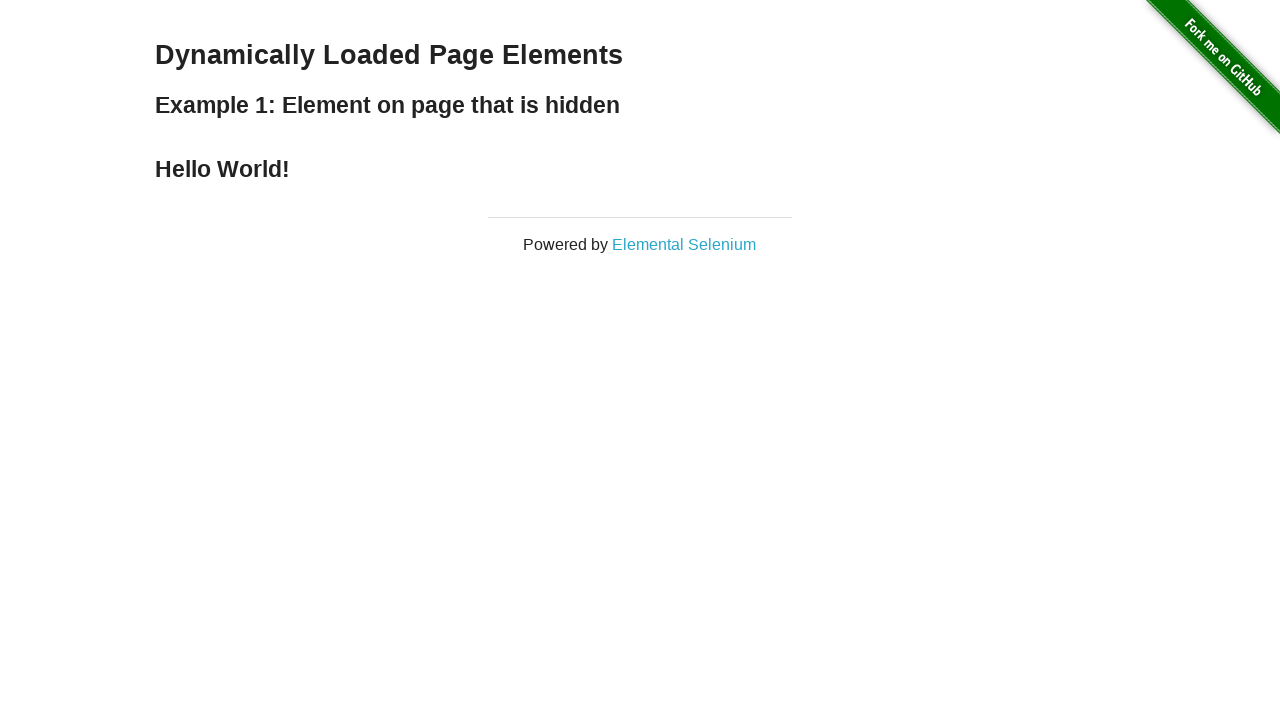